Tests clicking a button with a dynamic ID on the UI Testing Playground site to verify that element selection by text content works correctly.

Starting URL: http://uitestingplayground.com/dynamicid

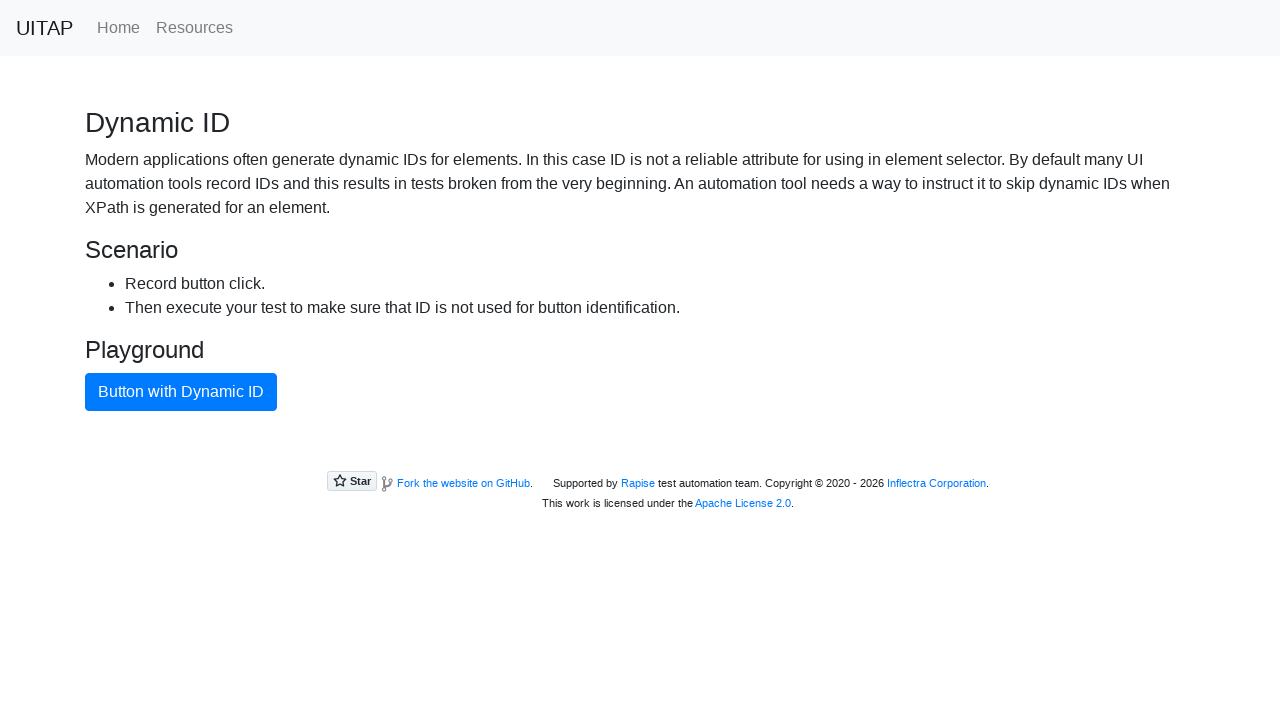

Navigated to UI Testing Playground dynamic ID page
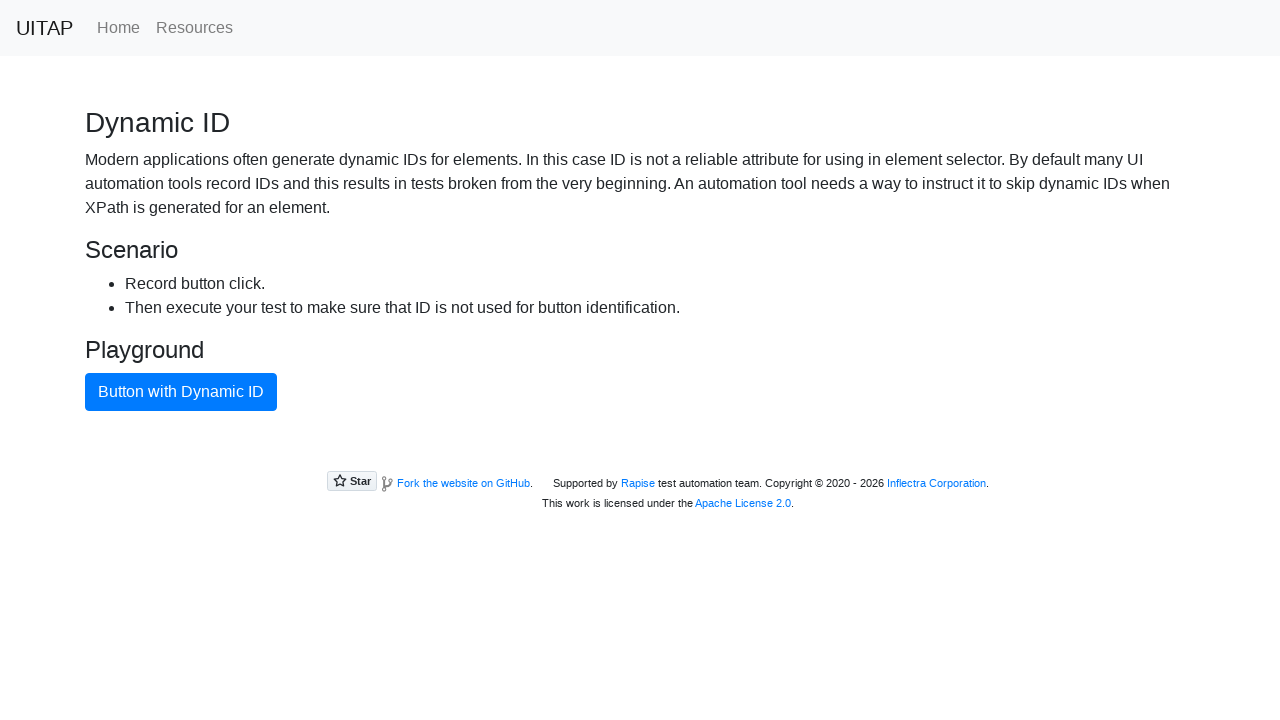

Clicked button with dynamic ID using text content selector at (181, 392) on xpath=//button[text()='Button with Dynamic ID']
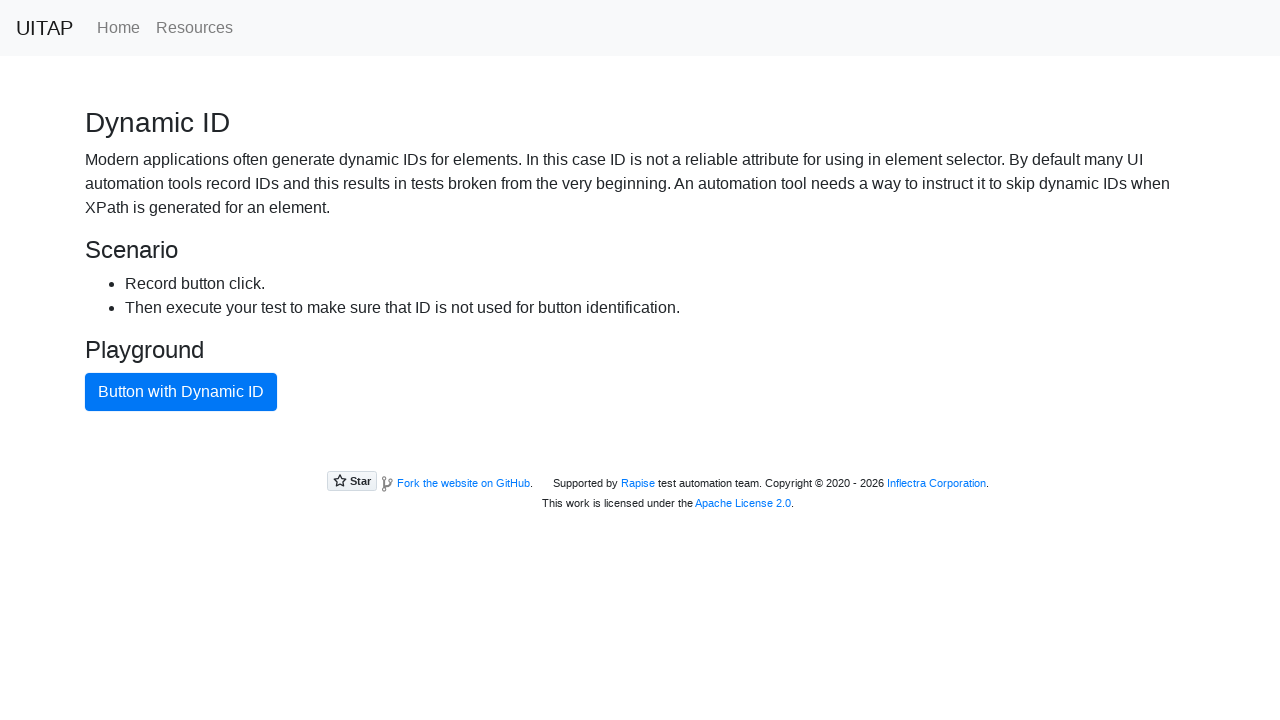

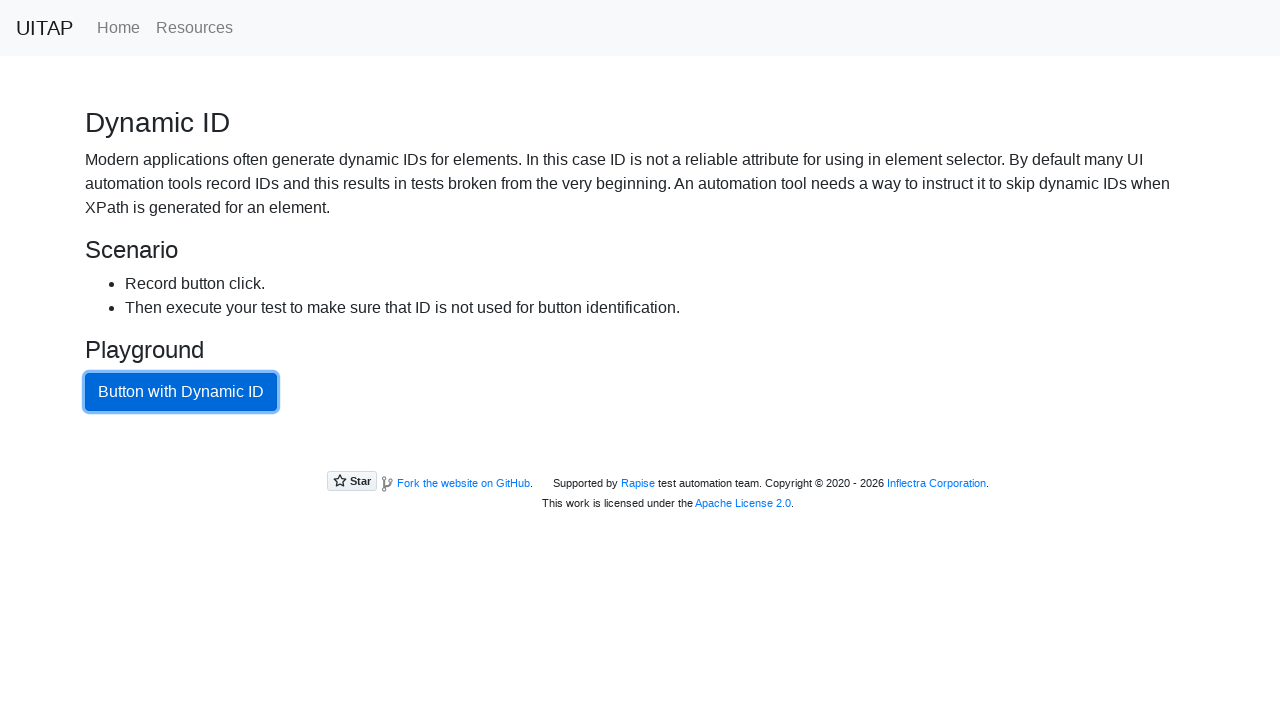